Tests a slow calculator by setting a delay value, clicking calculator buttons to compute 7+8, and verifying the result equals 15

Starting URL: https://bonigarcia.dev/selenium-webdriver-java/slow-calculator.html

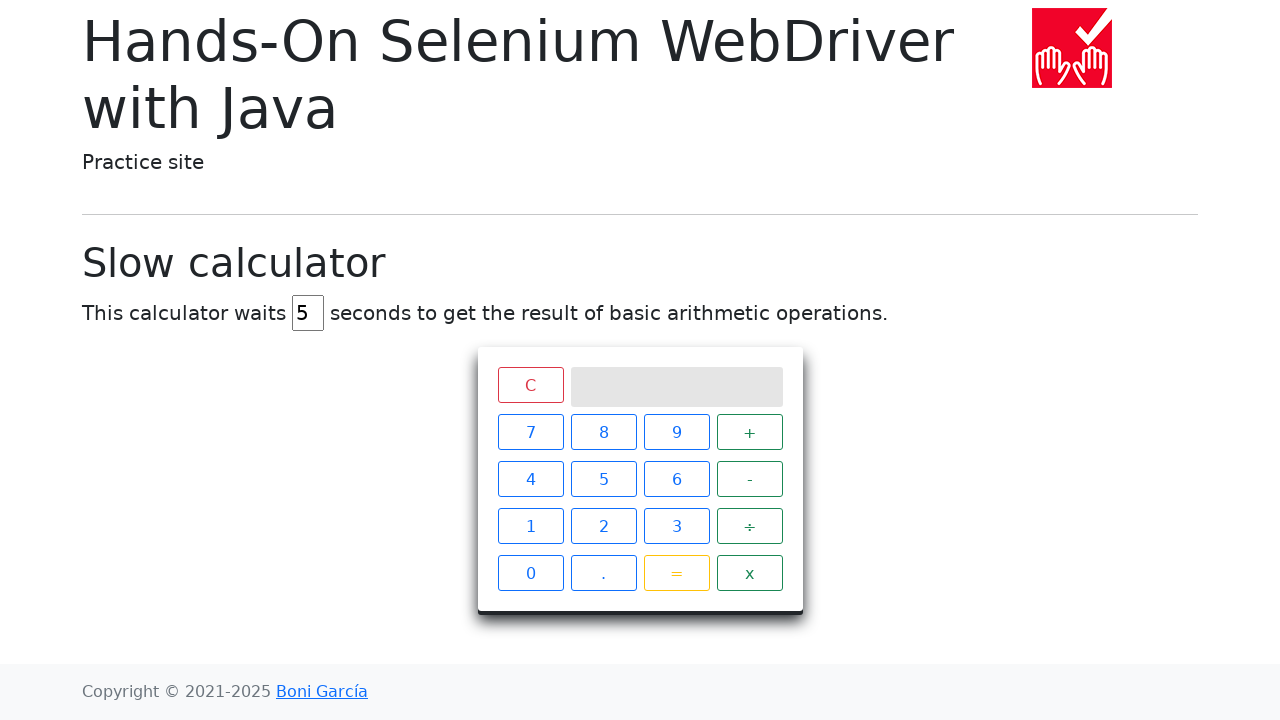

Navigated to slow calculator page
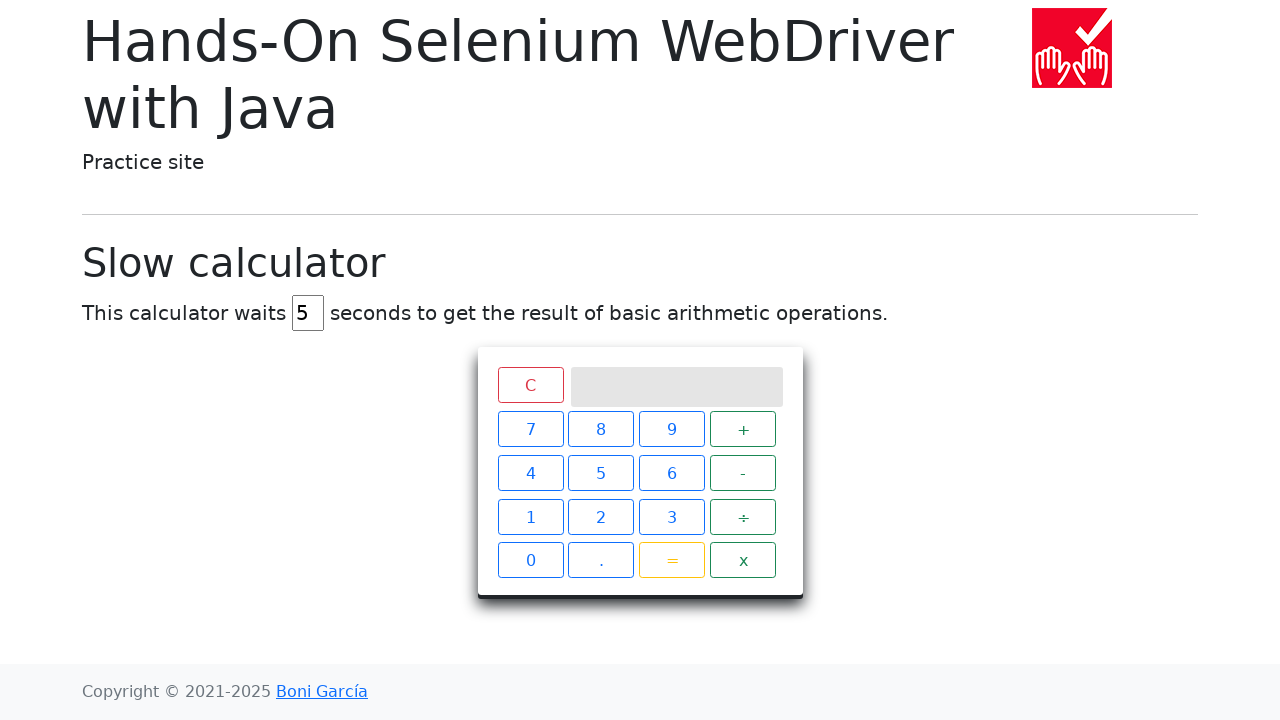

Cleared delay input field on input#delay
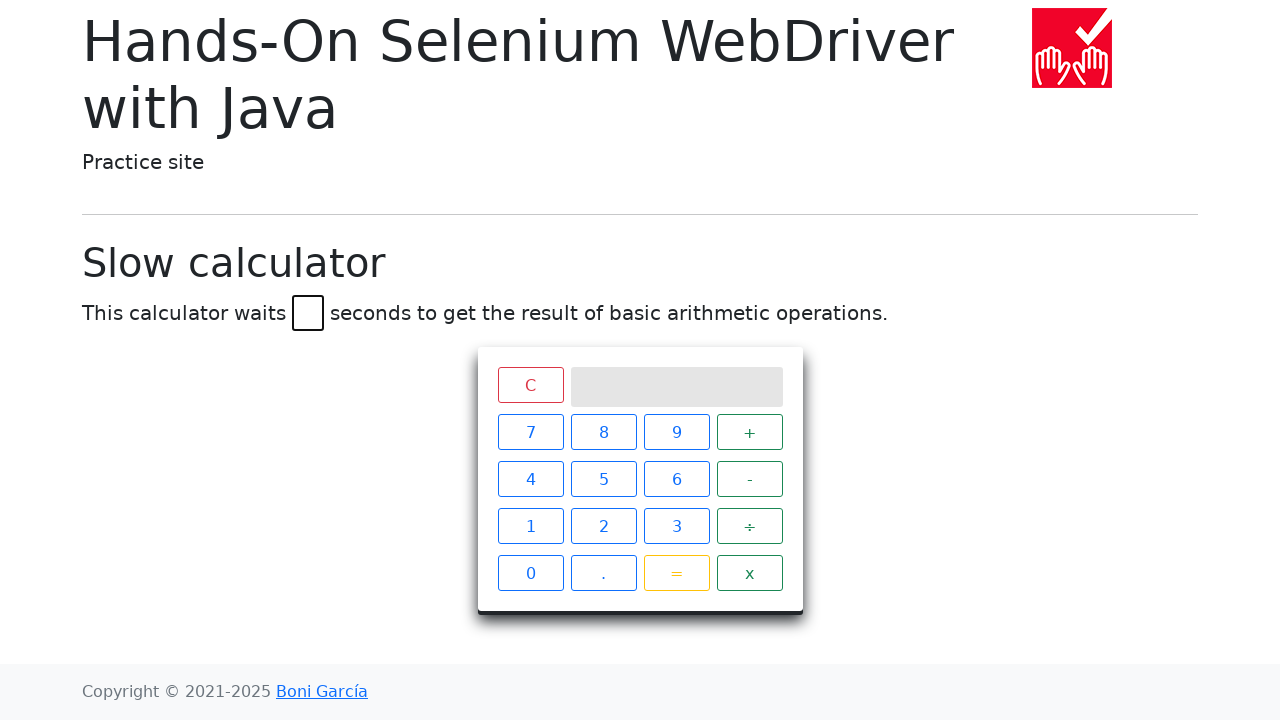

Set delay value to 2 seconds on input#delay
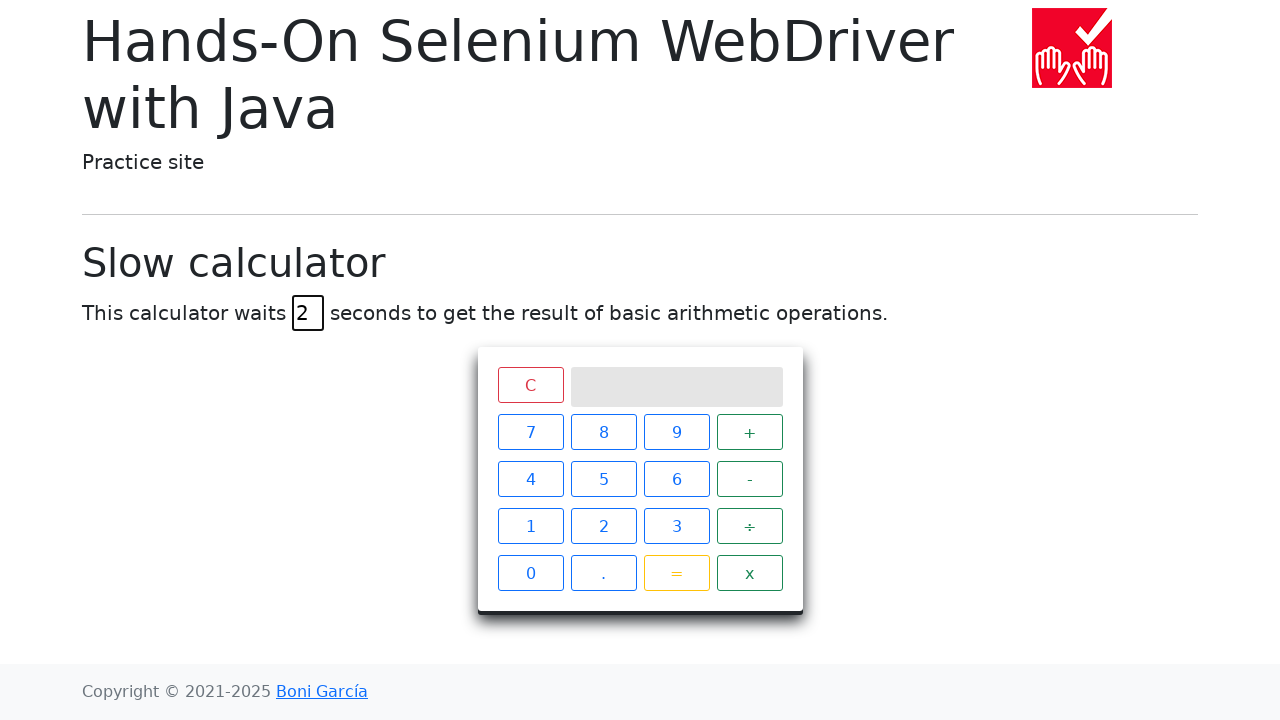

Clicked calculator button '7' at (530, 432) on xpath=//html/body/main/div/div[4]/div/div/div[2]/span[1]
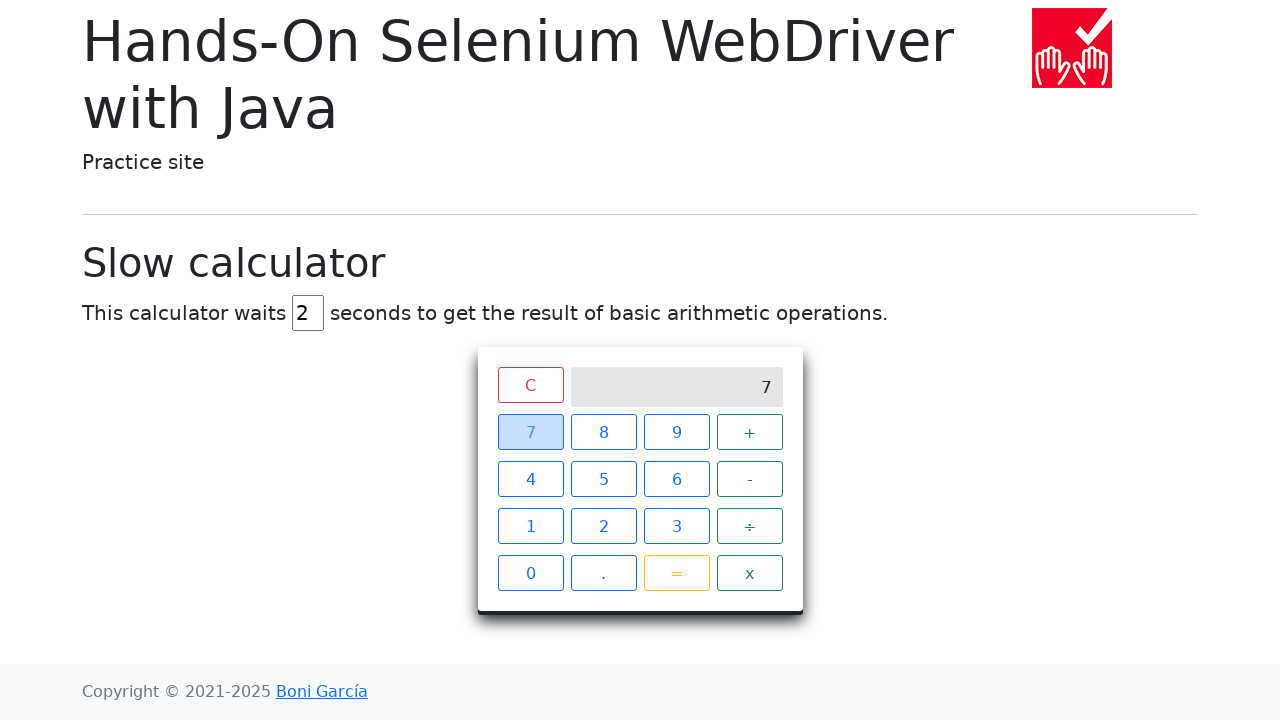

Clicked calculator button '+' at (750, 432) on xpath=//html/body/main/div/div[4]/div/div/div[2]/span[4]
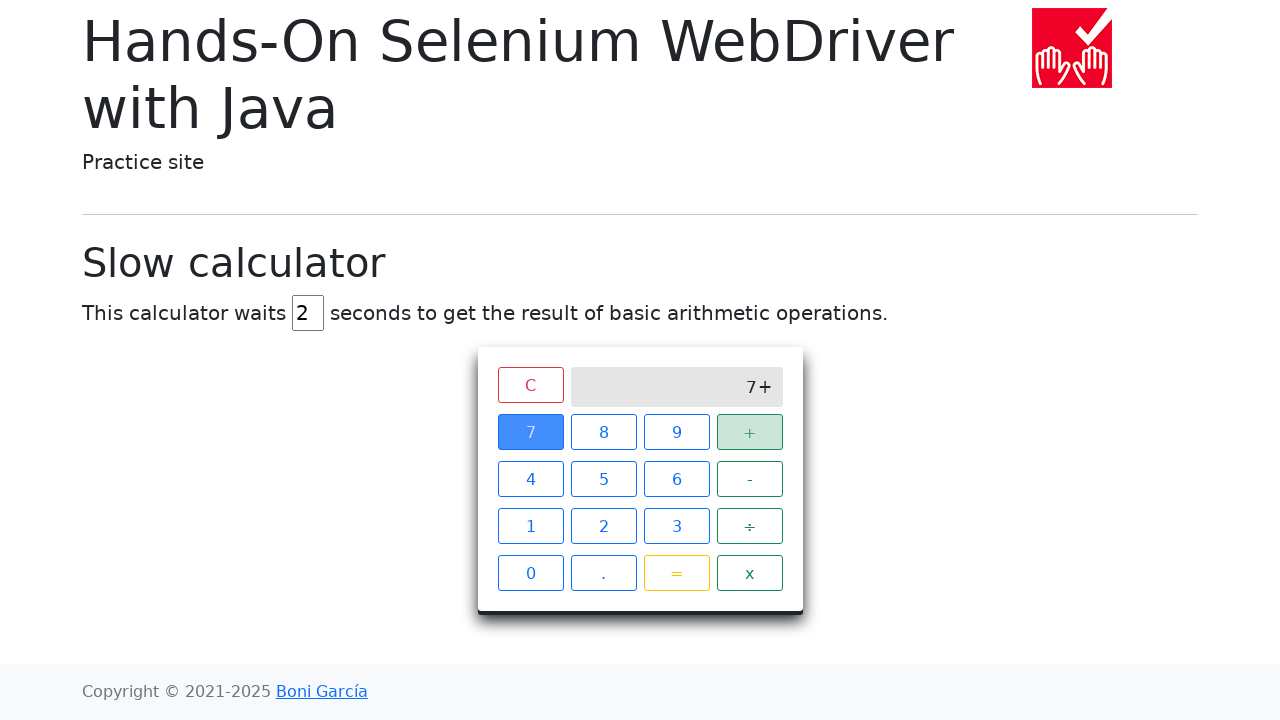

Clicked calculator button '8' at (604, 432) on xpath=//html/body/main/div/div[4]/div/div/div[2]/span[2]
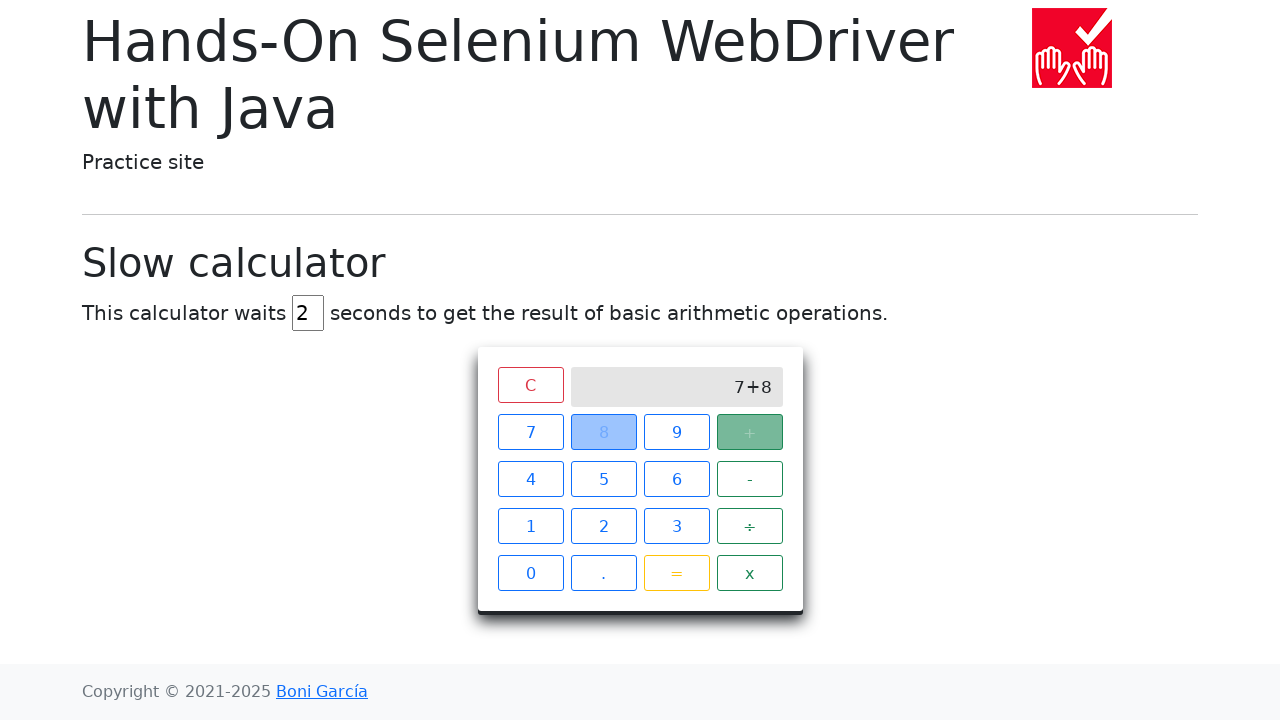

Clicked calculator button '=' to execute calculation at (676, 573) on xpath=//html/body/main/div/div[4]/div/div/div[2]/span[15]
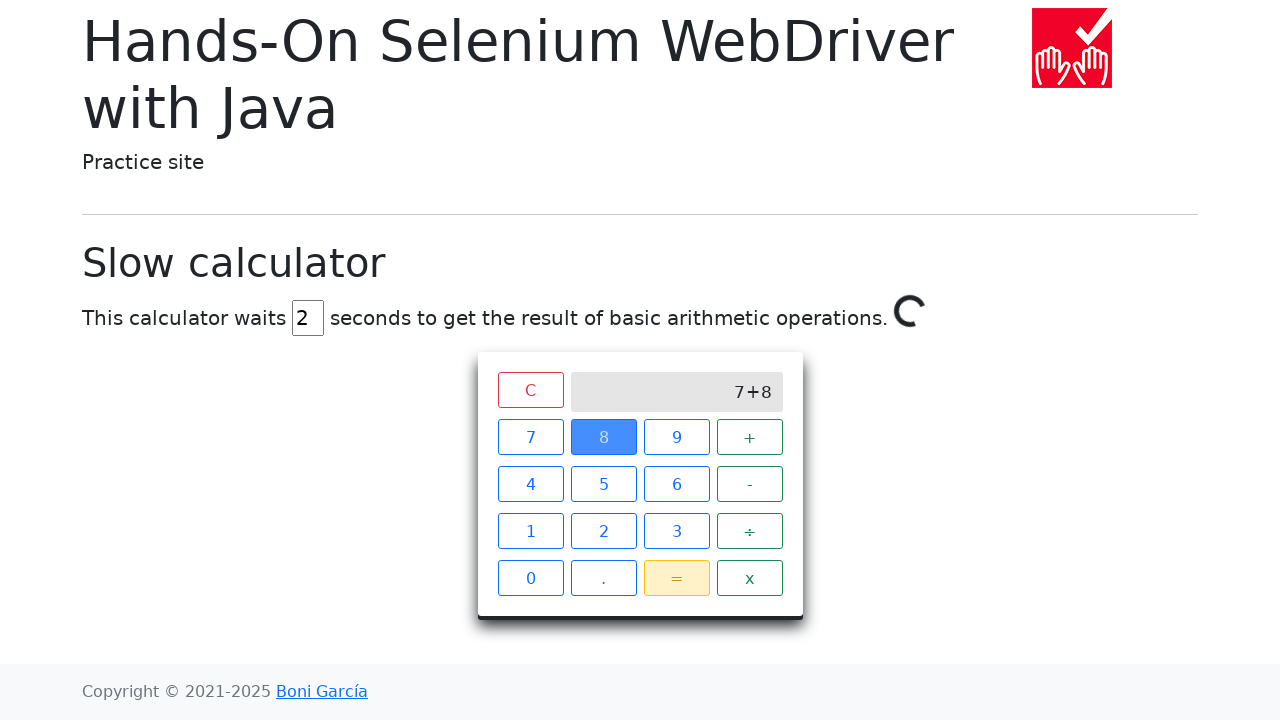

Result '15' appeared on calculator screen after 2 second delay
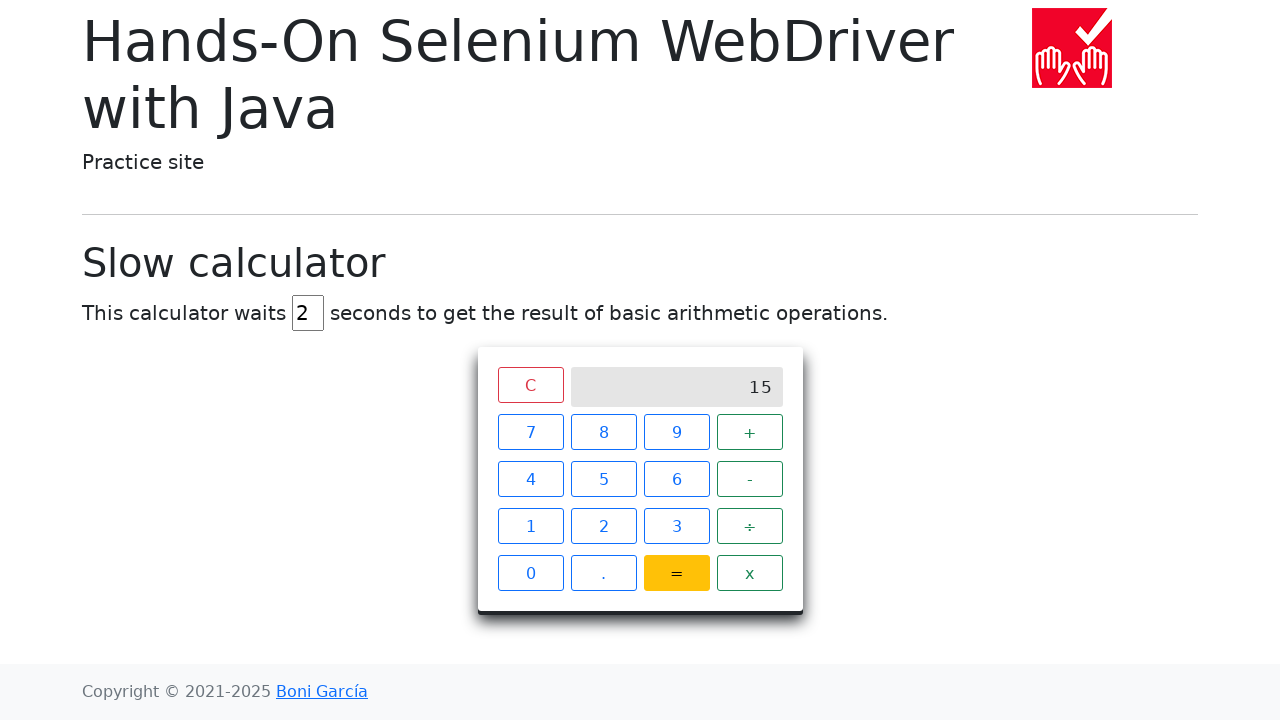

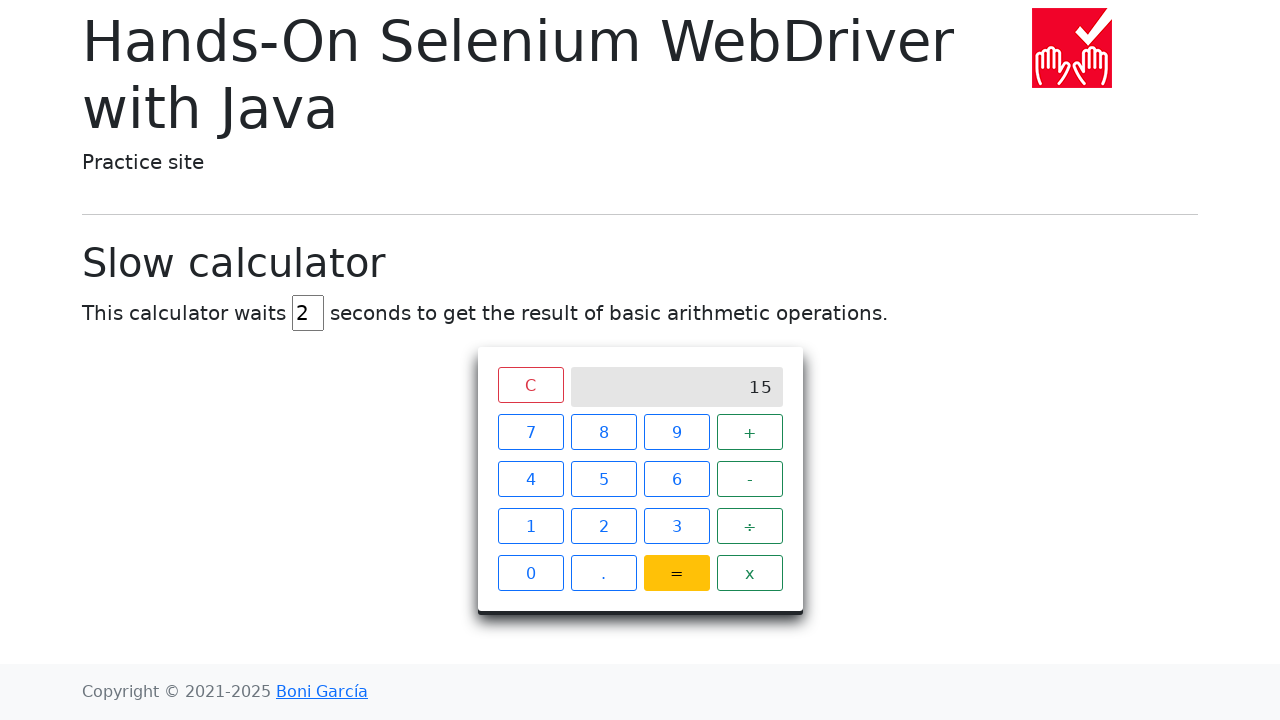